Tests a practice form by filling in personal details including name, email, phone, gender, date of birth, subjects, hobbies, address, state and city, then submits and verifies the form data is displayed correctly.

Starting URL: https://demoqa.com/automation-practice-form

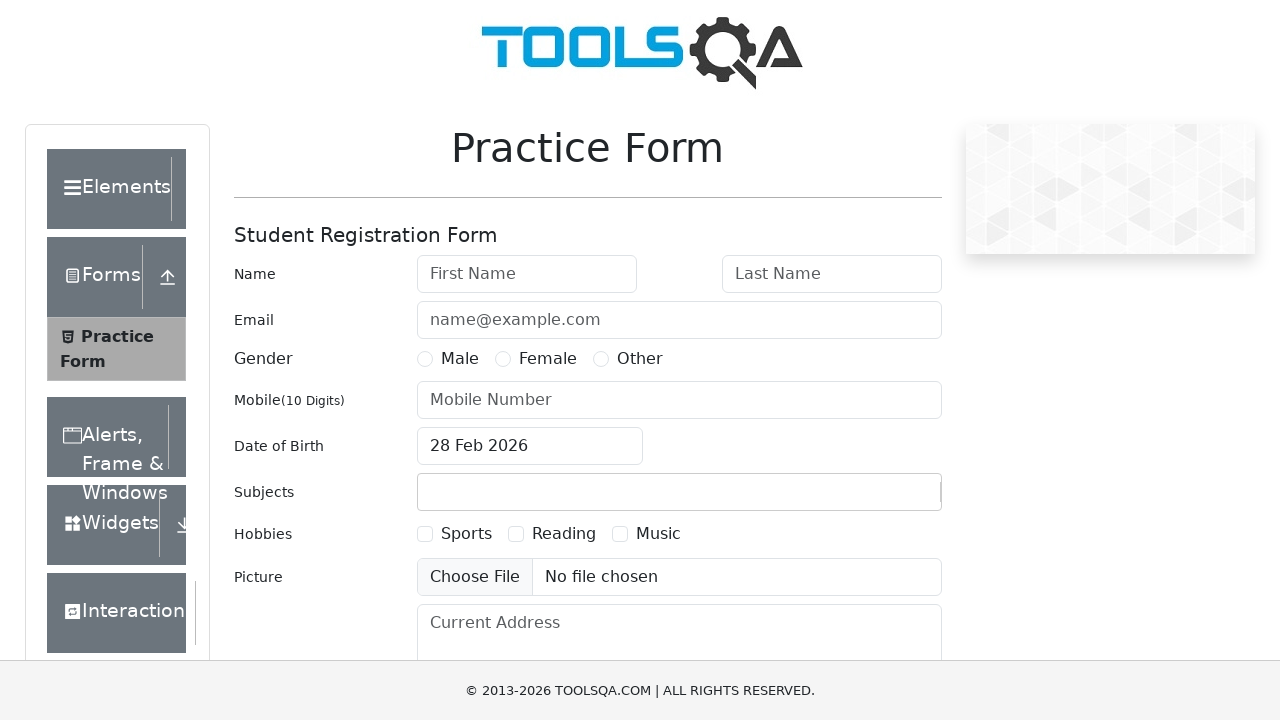

Filled first name field with 'Jennifer' on #firstName
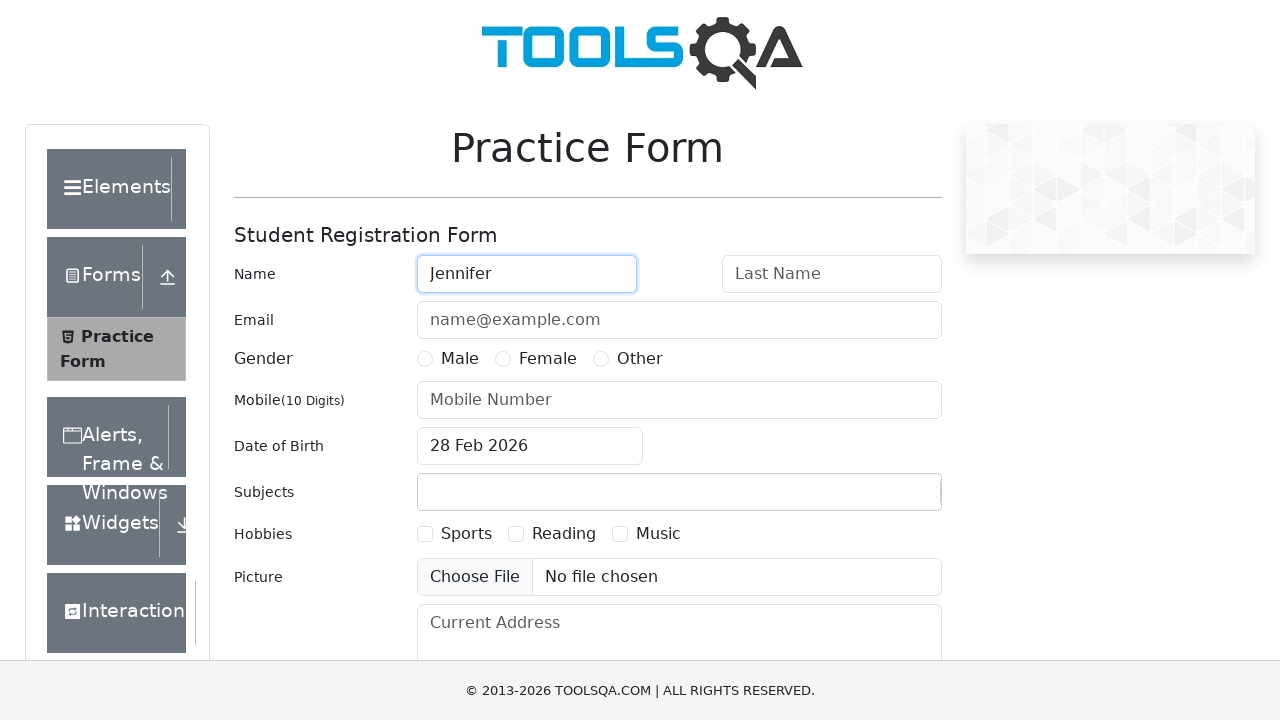

Filled last name field with 'Thompson' on #lastName
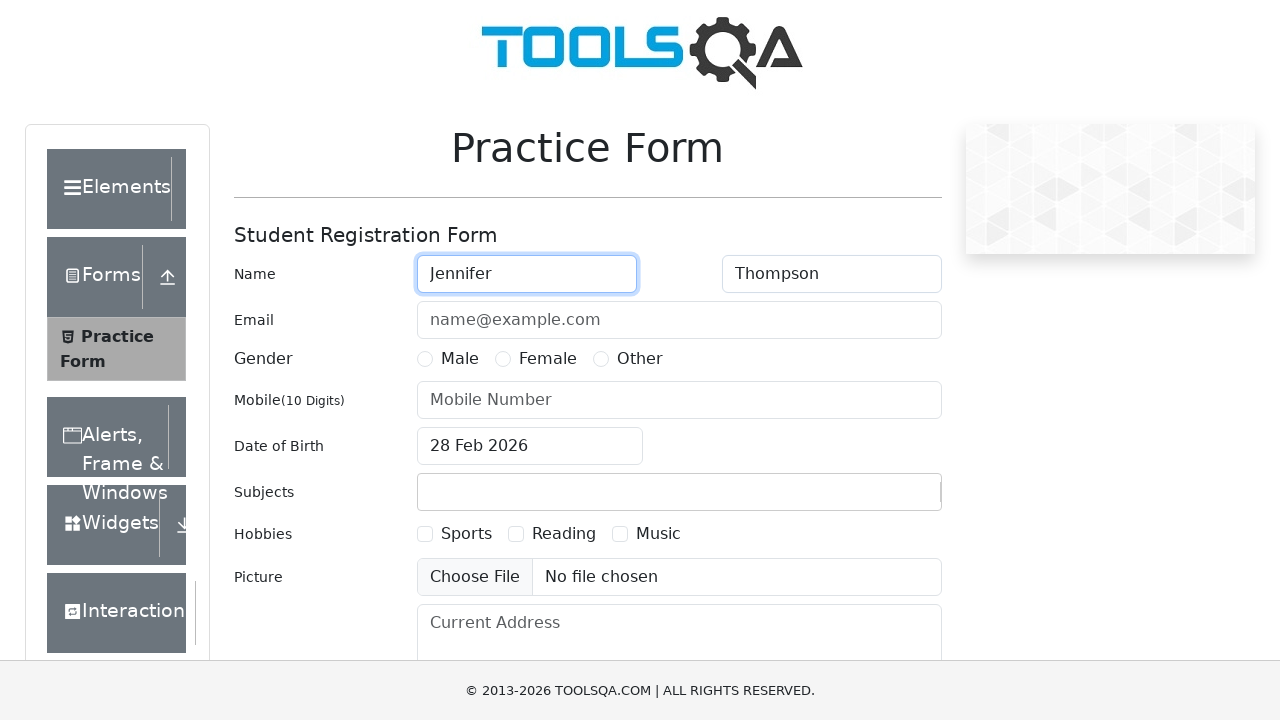

Filled email field with 'jennifer.thompson@testmail.com' on #userEmail
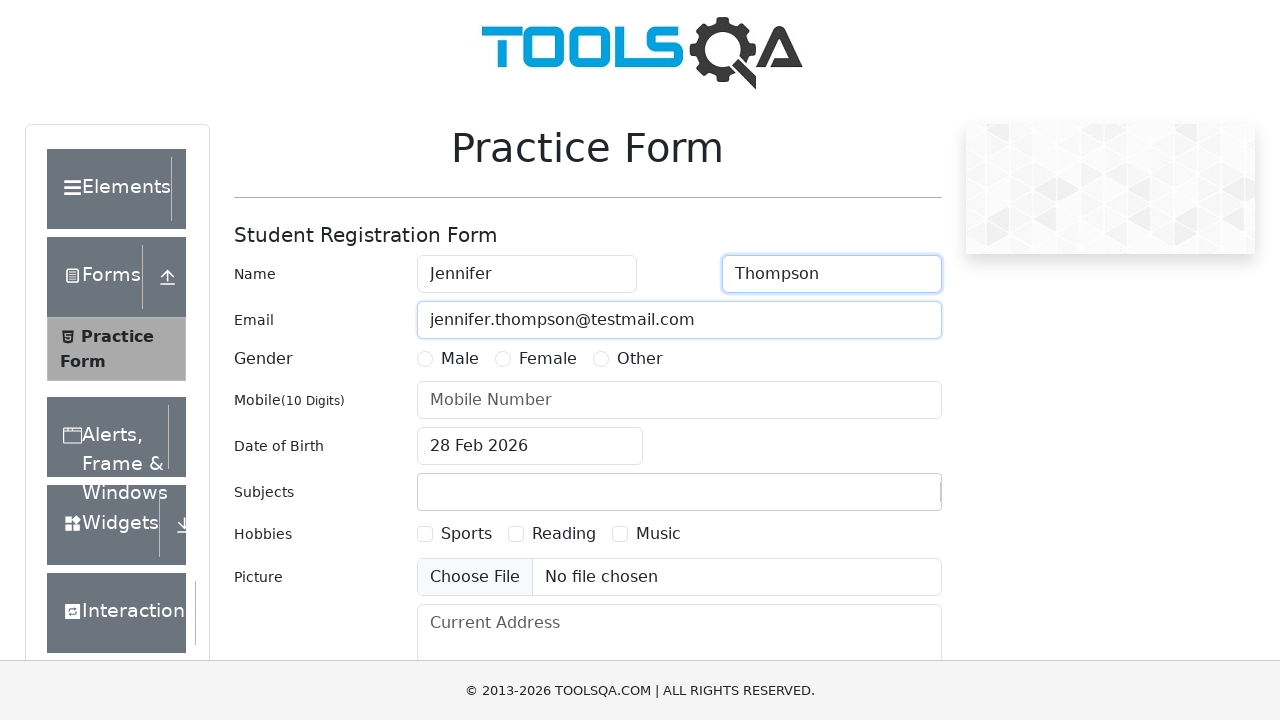

Selected Female gender option at (548, 359) on label[for='gender-radio-2']
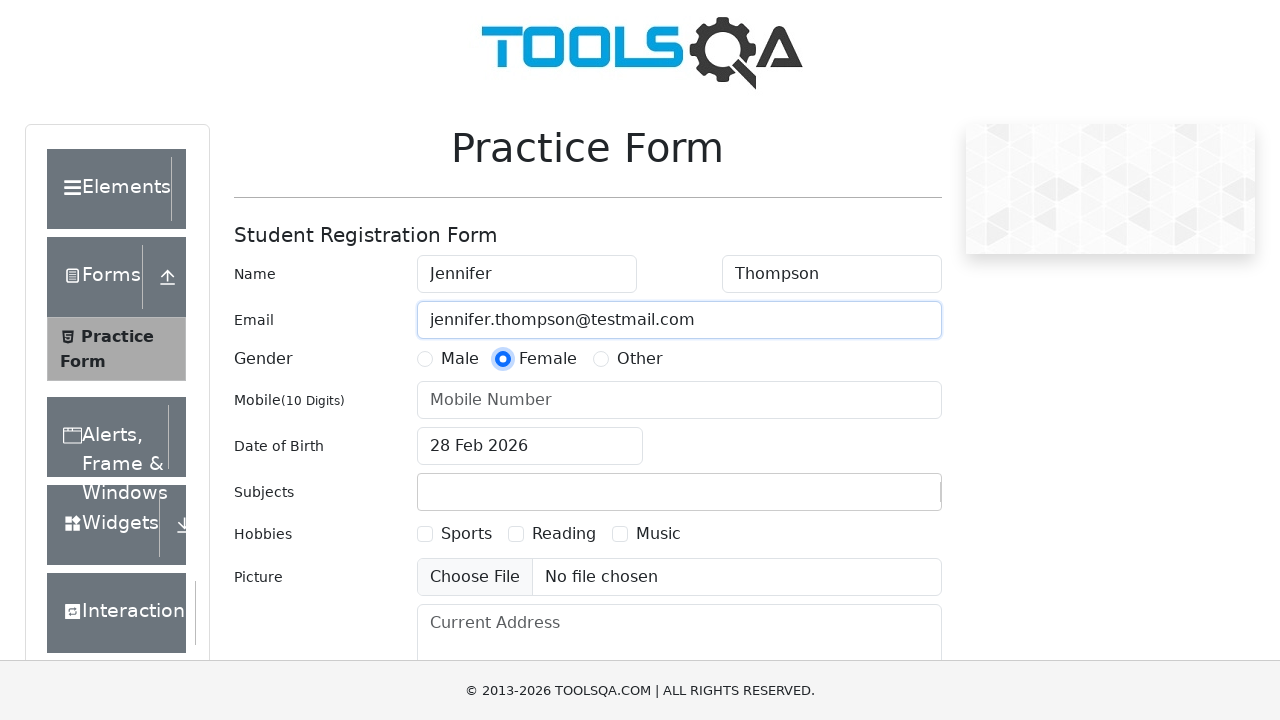

Filled phone number field with '8885551234' on #userNumber
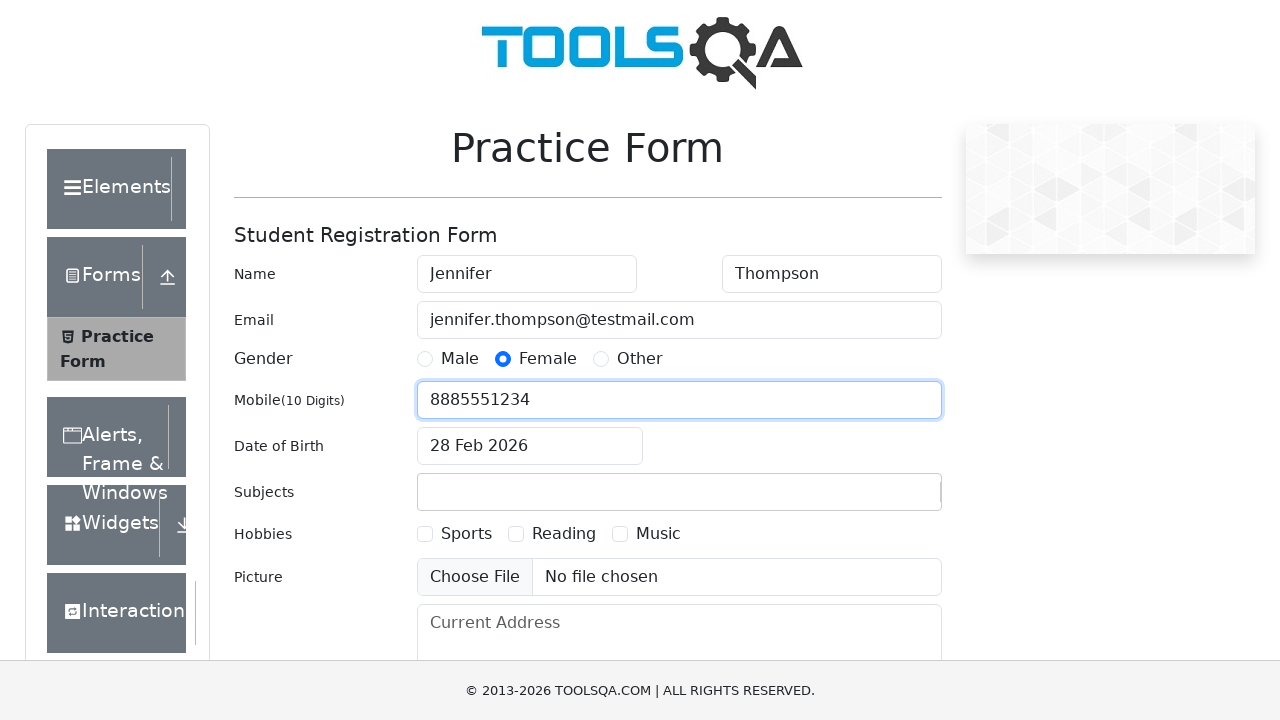

Clicked date of birth input field to open date picker at (530, 446) on .react-datepicker__input-container
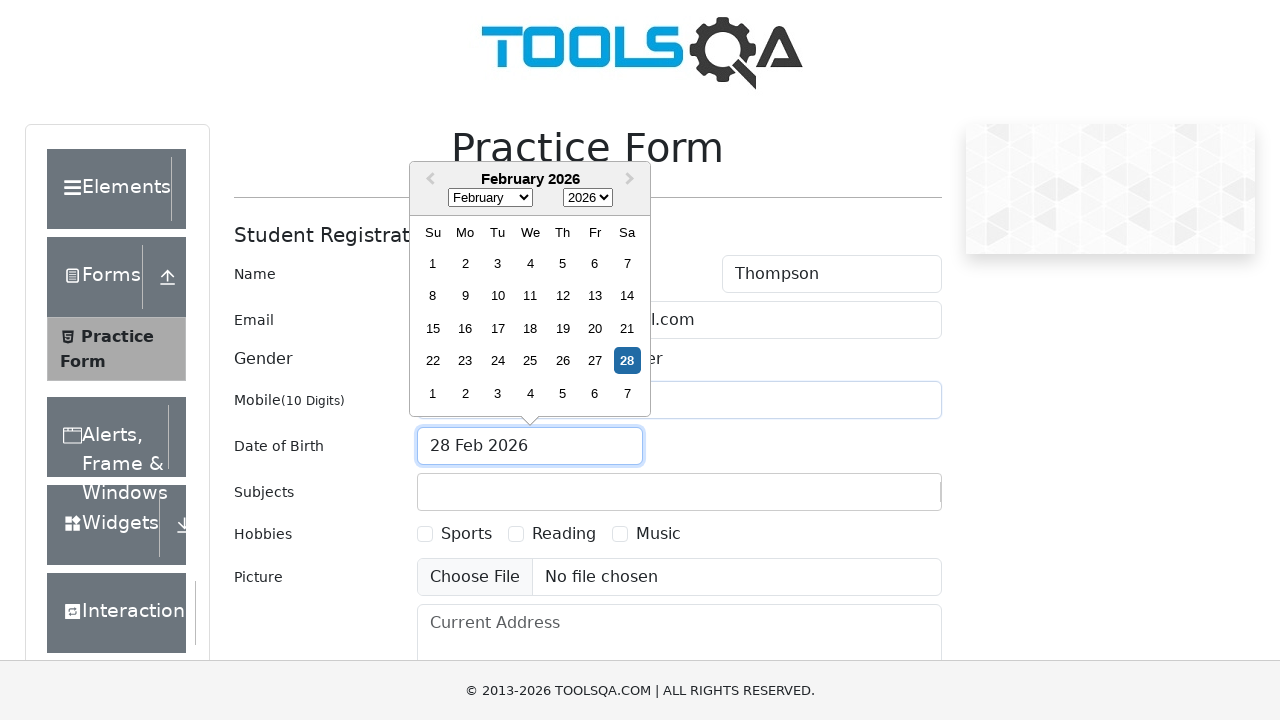

Selected July from month dropdown on .react-datepicker__month-select
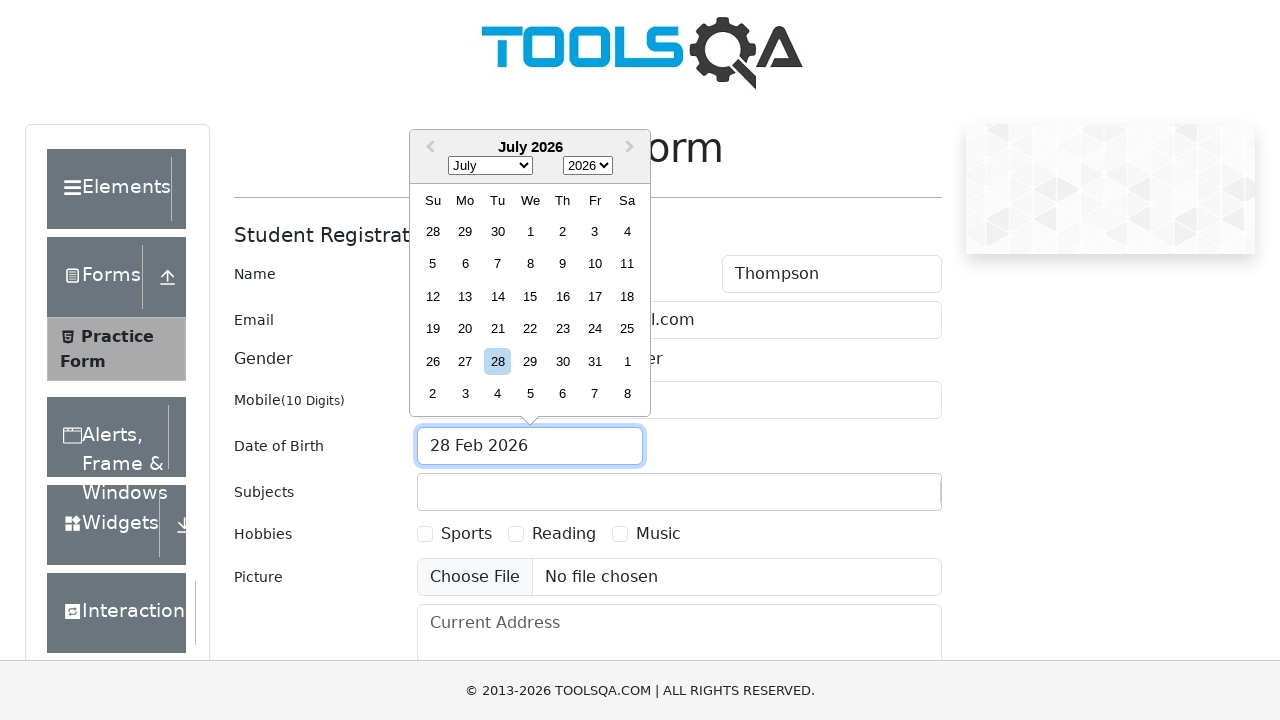

Selected 1990 from year dropdown on .react-datepicker__year-select
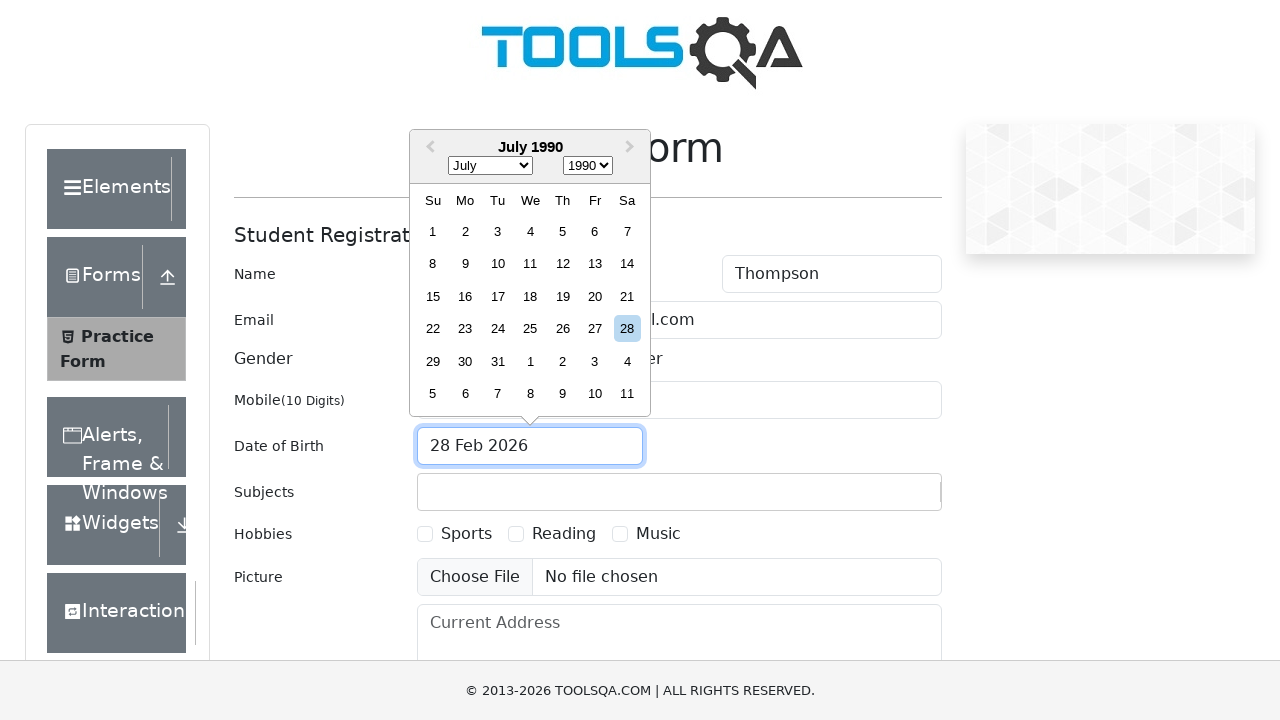

Selected day 17 from calendar at (498, 296) on .react-datepicker__week .react-datepicker__day--017
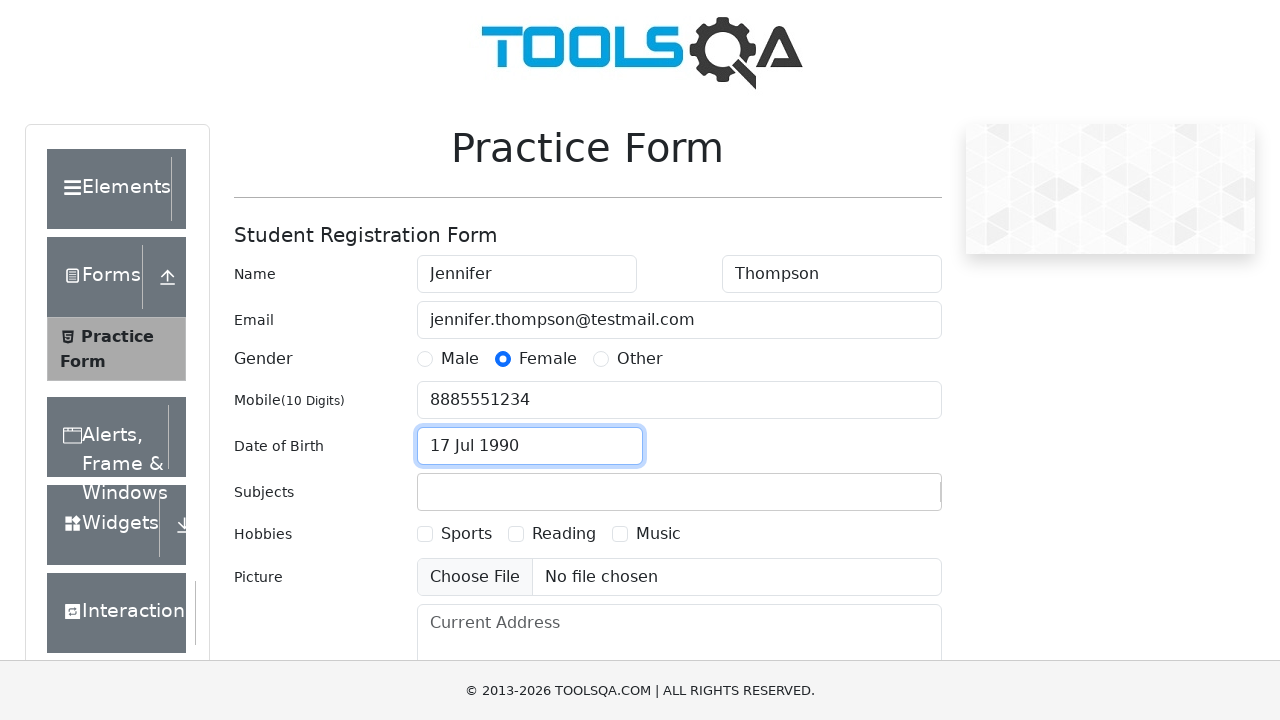

Filled subjects field with 'Computer Science' on #subjectsInput
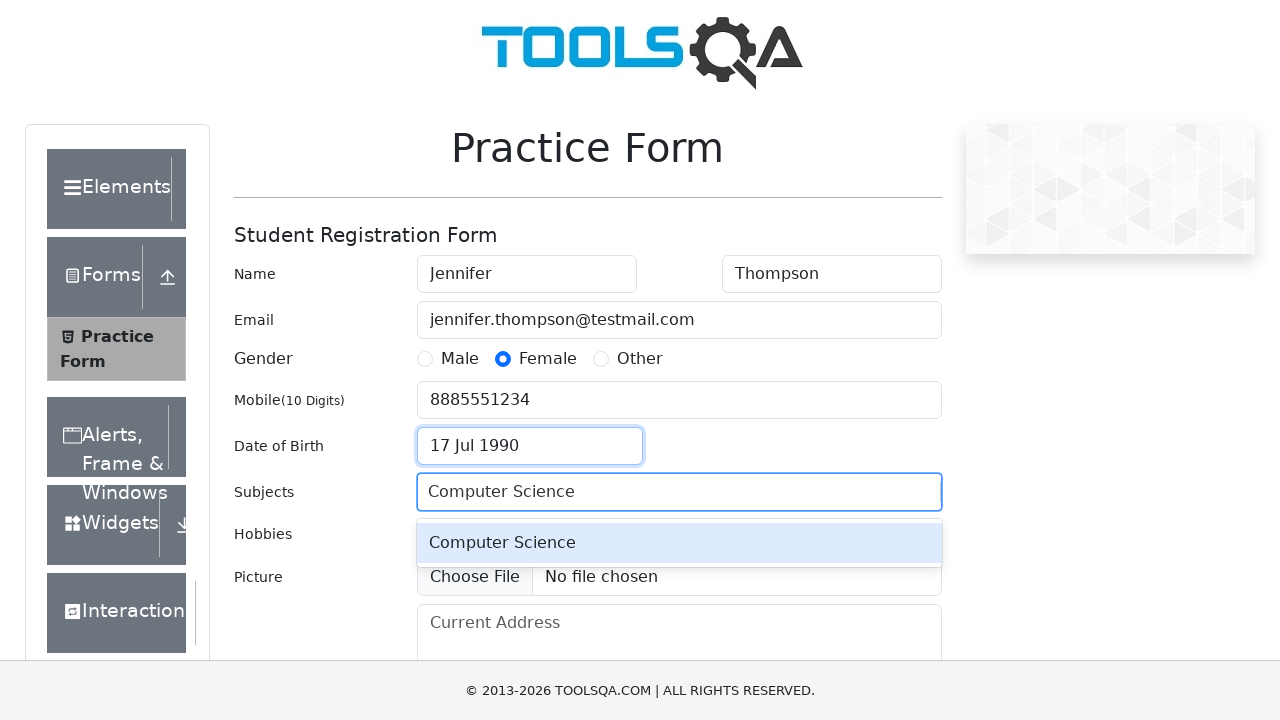

Pressed Enter to add Computer Science subject on #subjectsInput
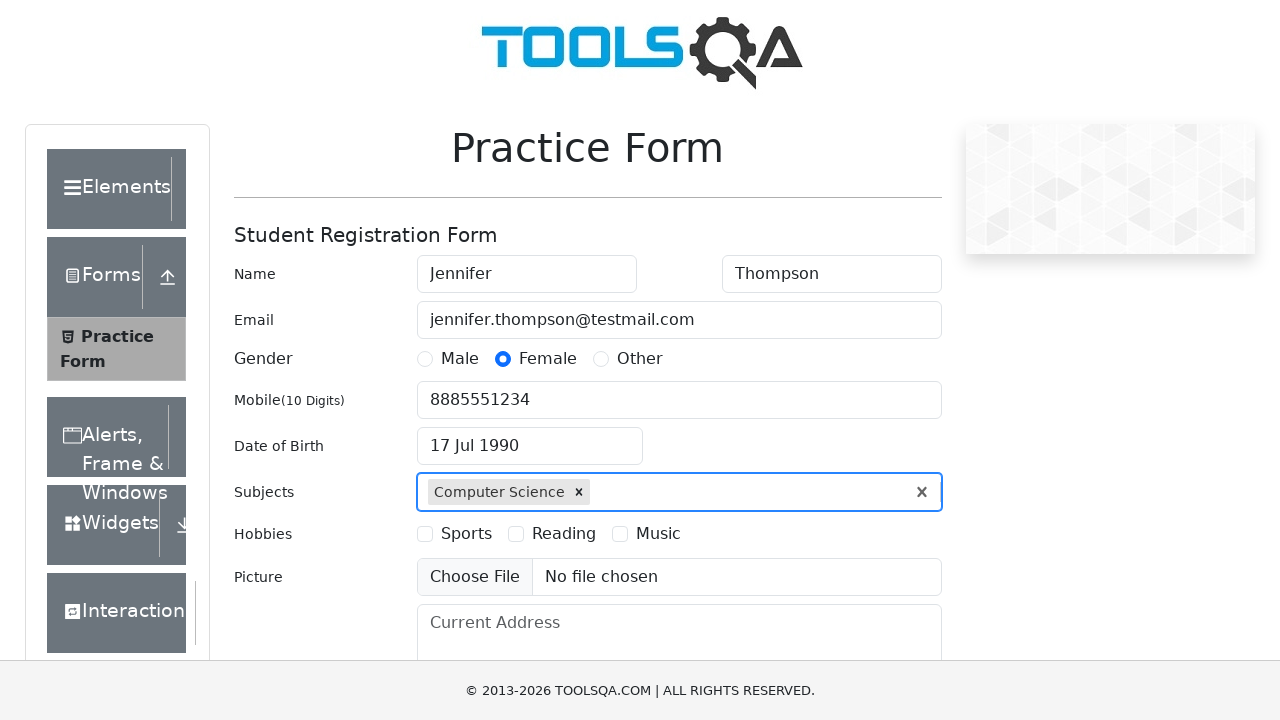

Selected Sports hobby checkbox at (466, 534) on label[for='hobbies-checkbox-1']
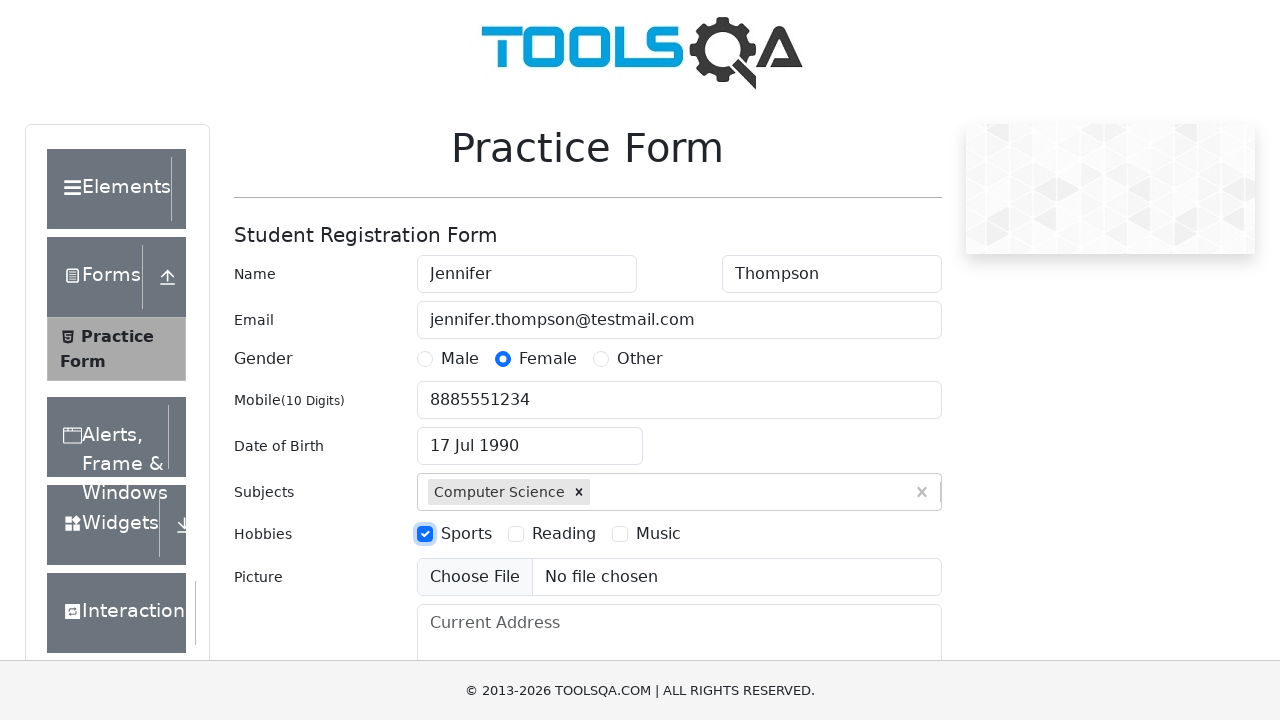

Filled current address field with 'Bla-bla-bla' on #currentAddress
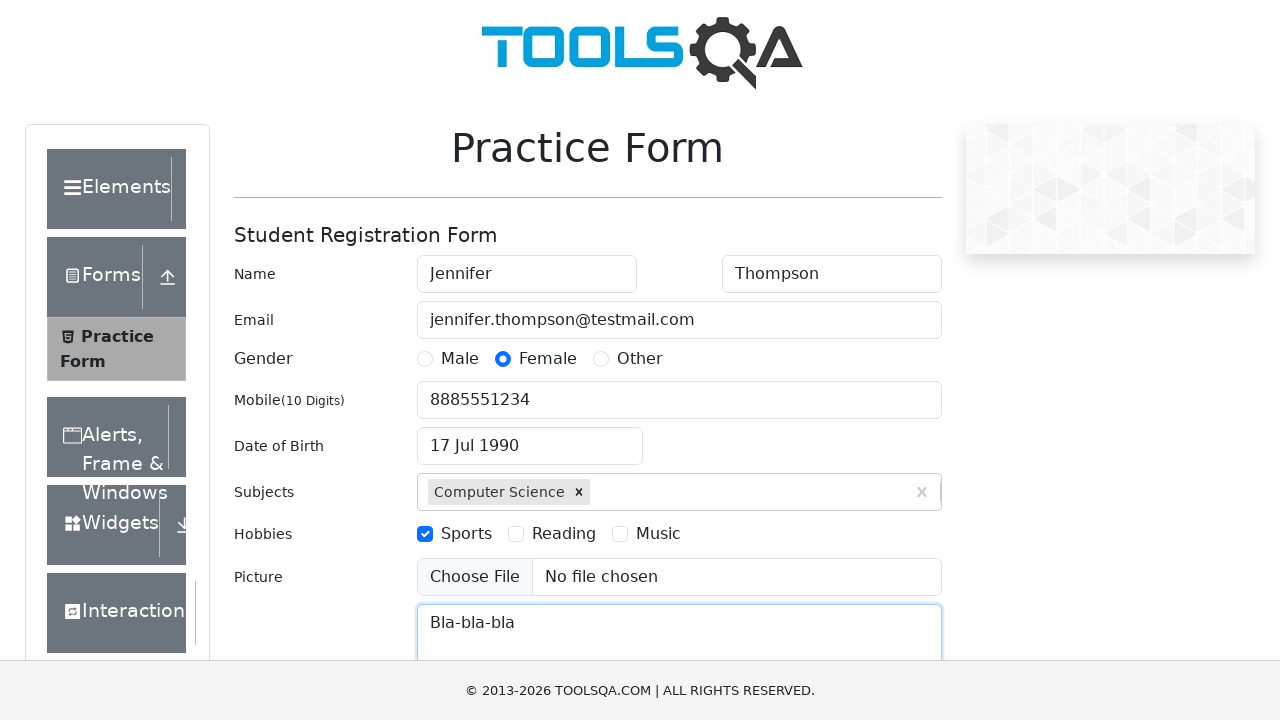

Clicked state dropdown field at (527, 437) on #state
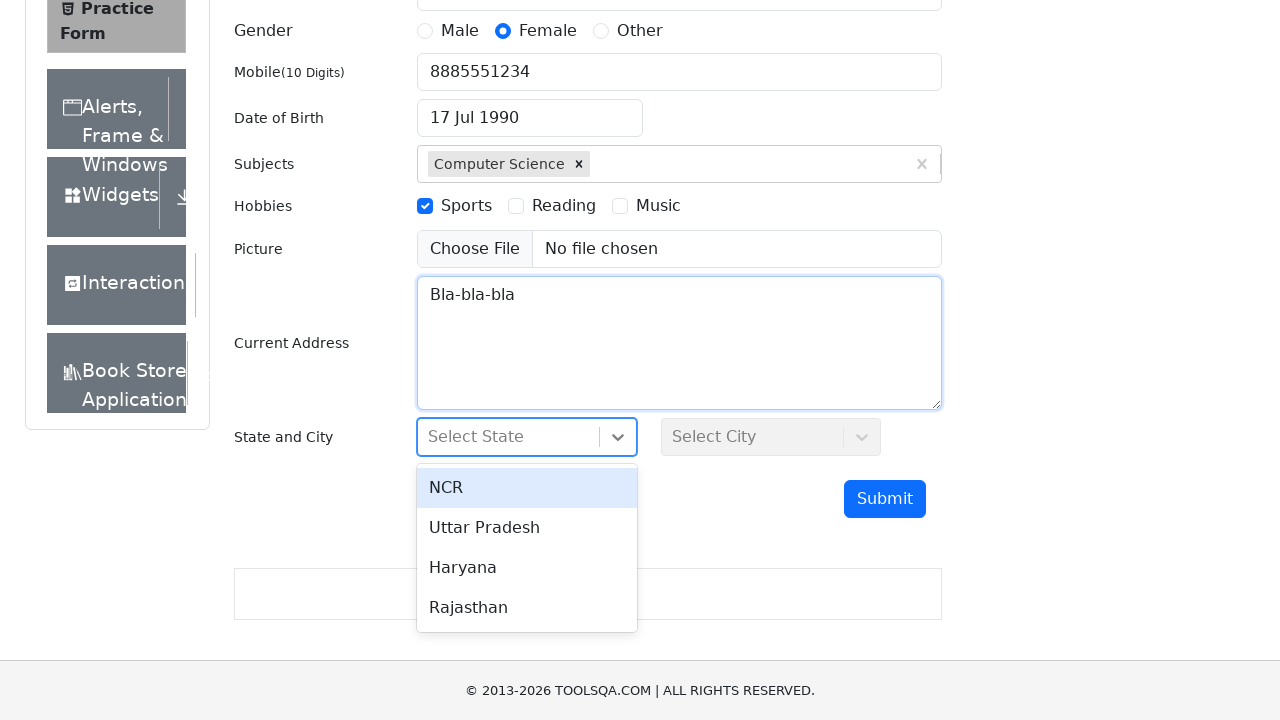

Typed 'NCR' in state search field on #react-select-3-input
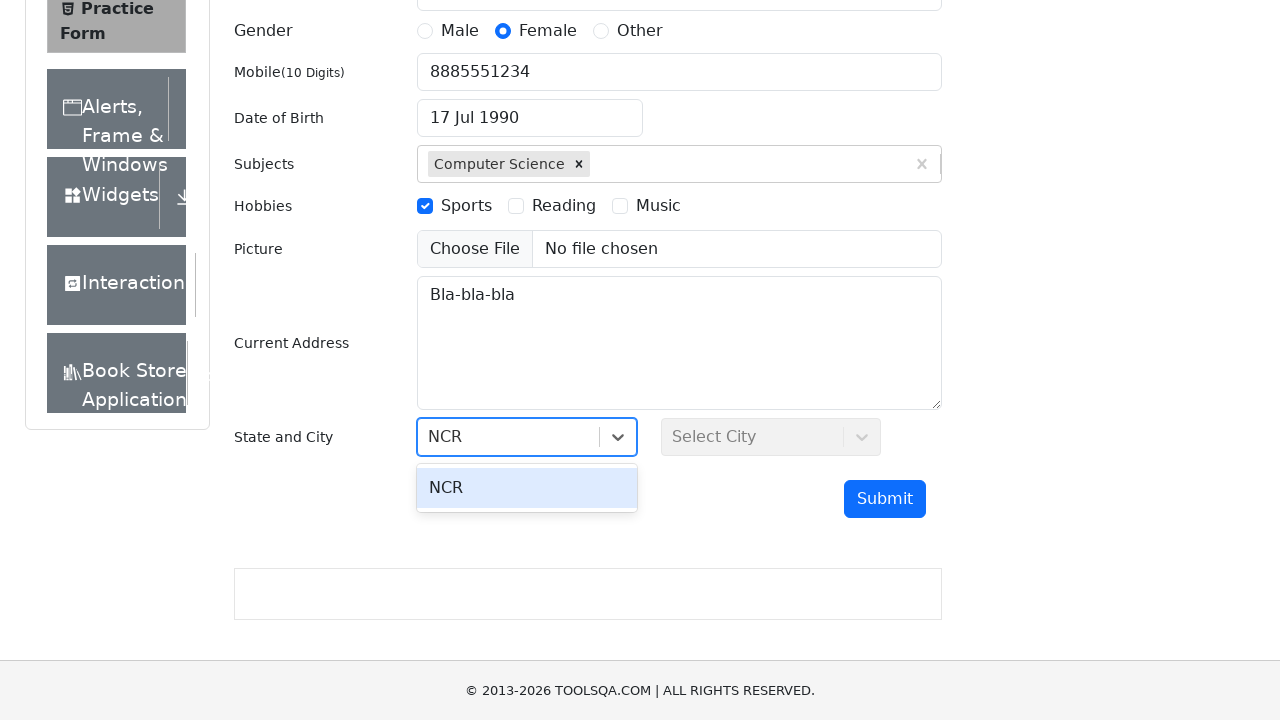

Pressed Enter to select NCR state on #react-select-3-input
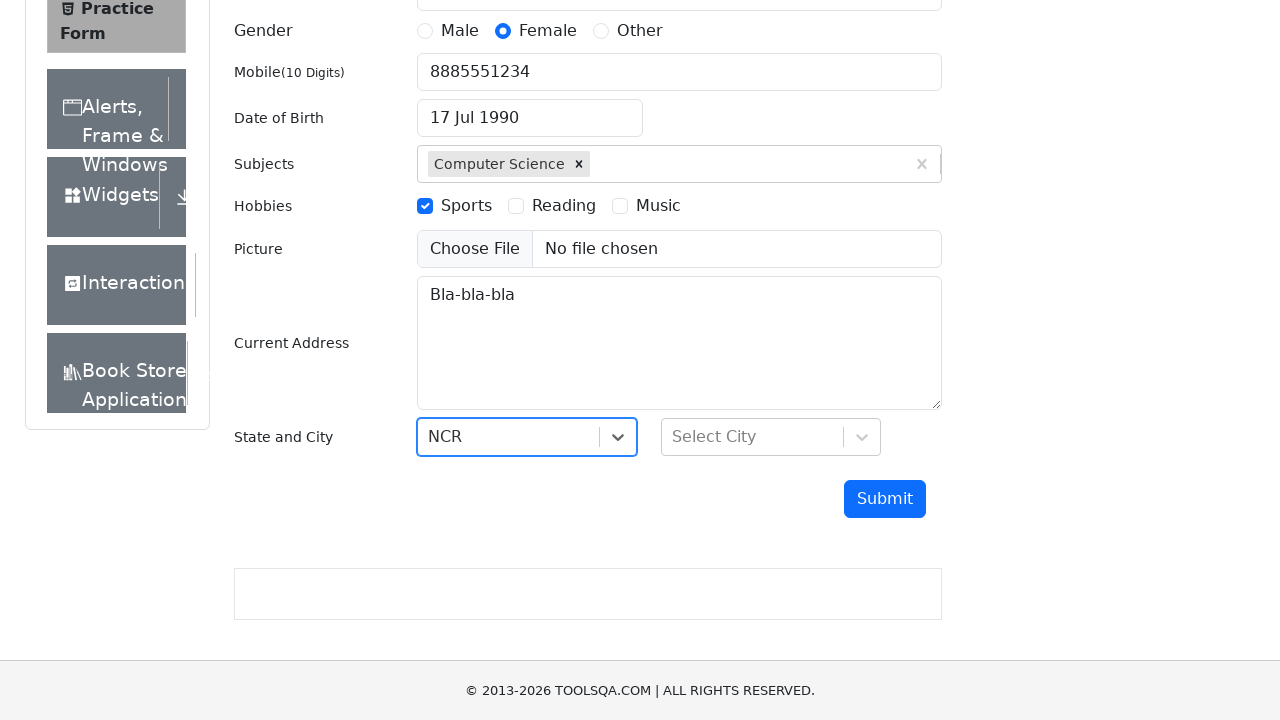

Clicked city dropdown field at (771, 437) on #city
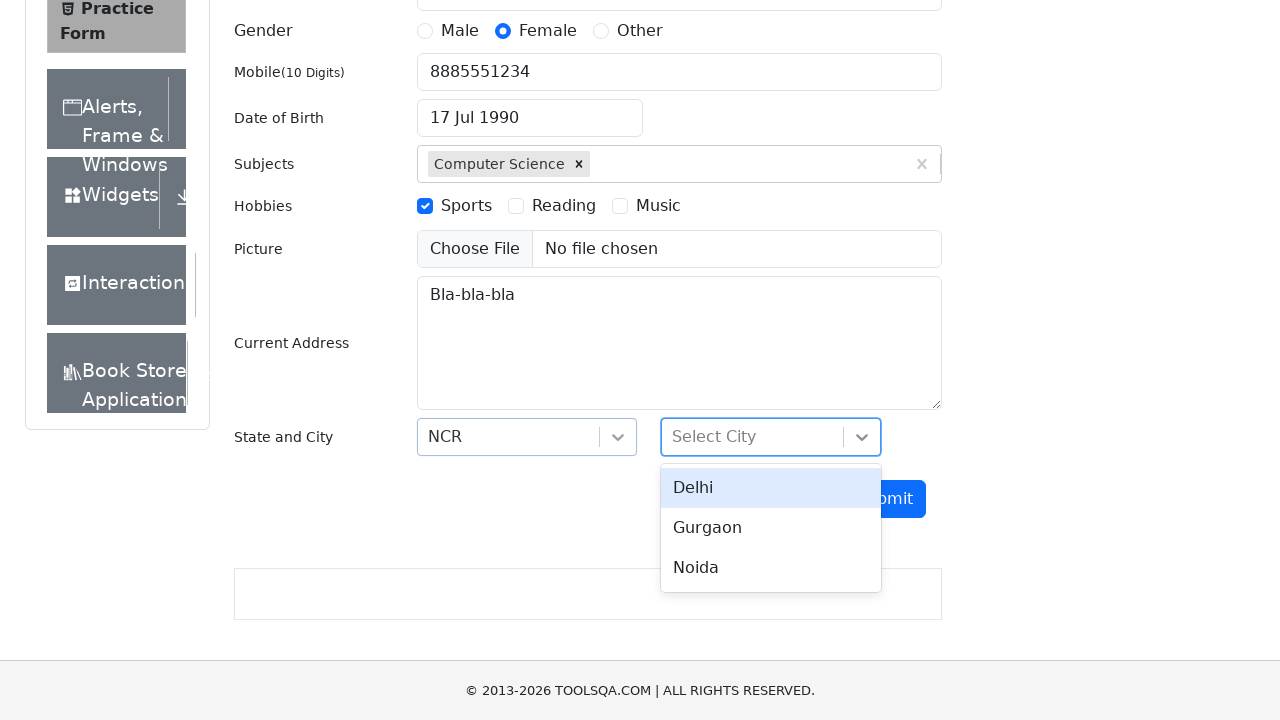

Typed 'Delhi' in city search field on #react-select-4-input
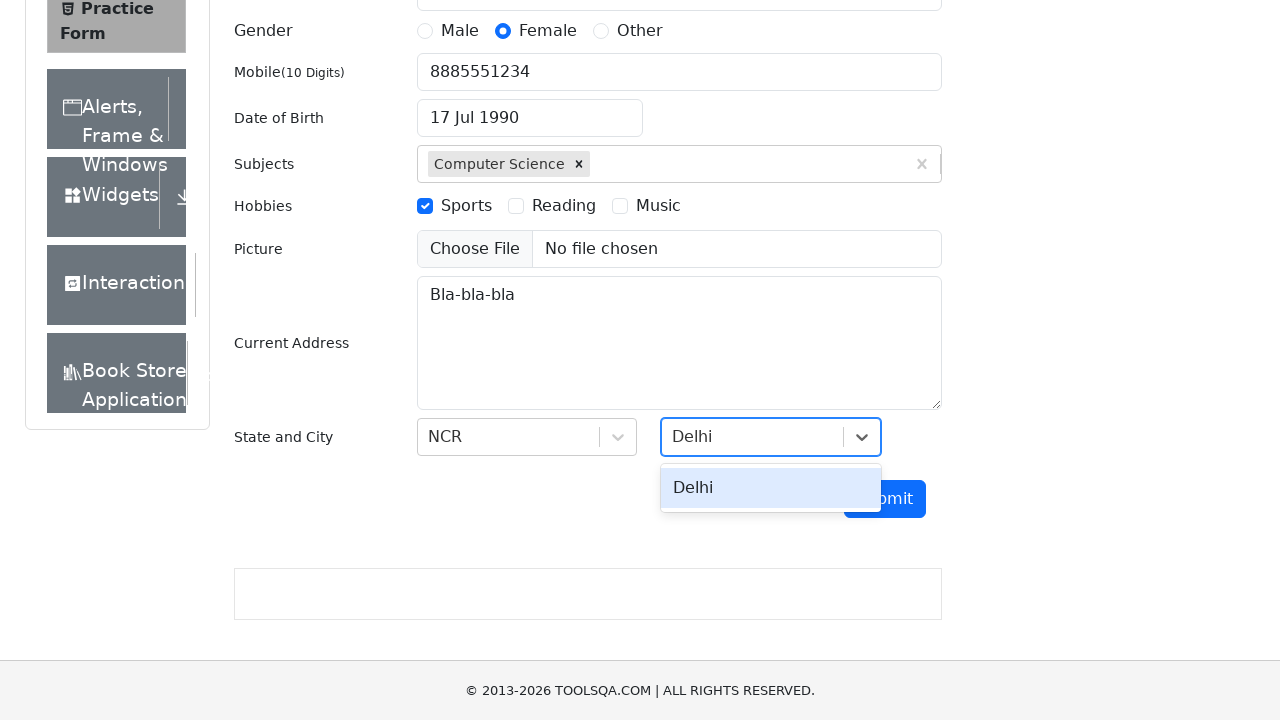

Pressed Enter to select Delhi city on #react-select-4-input
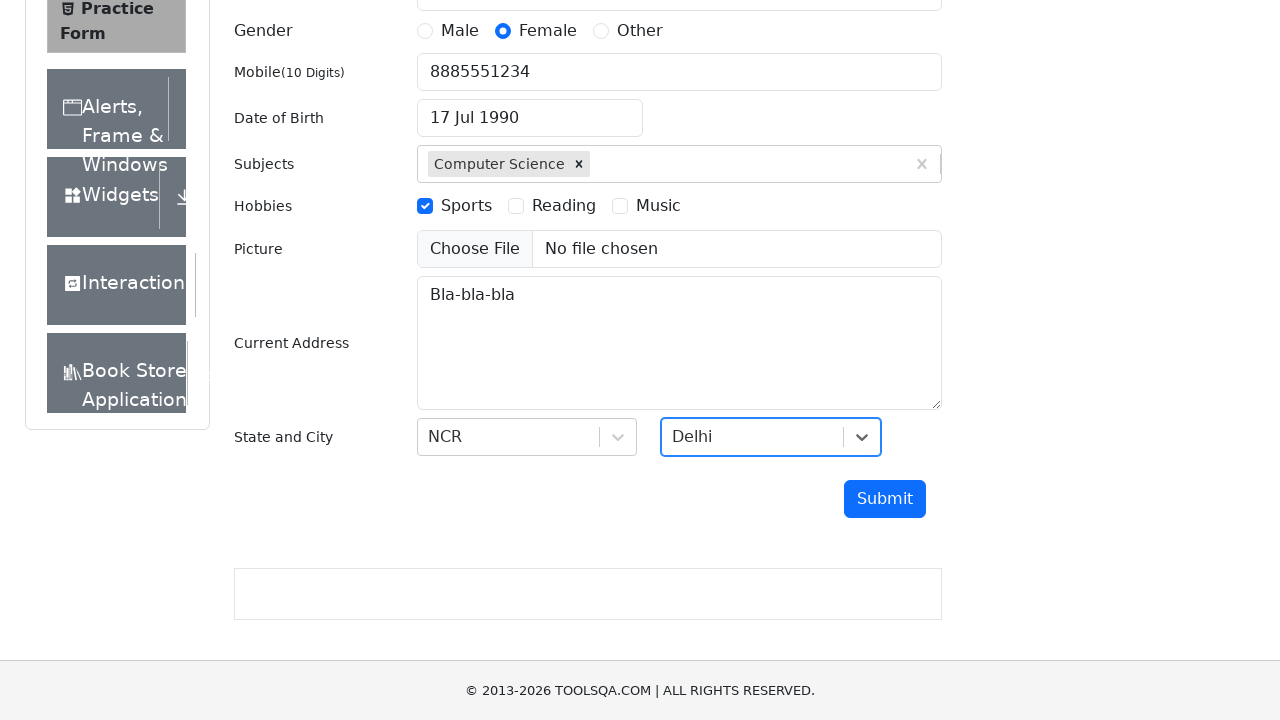

Clicked submit button to submit the practice form at (885, 499) on #submit
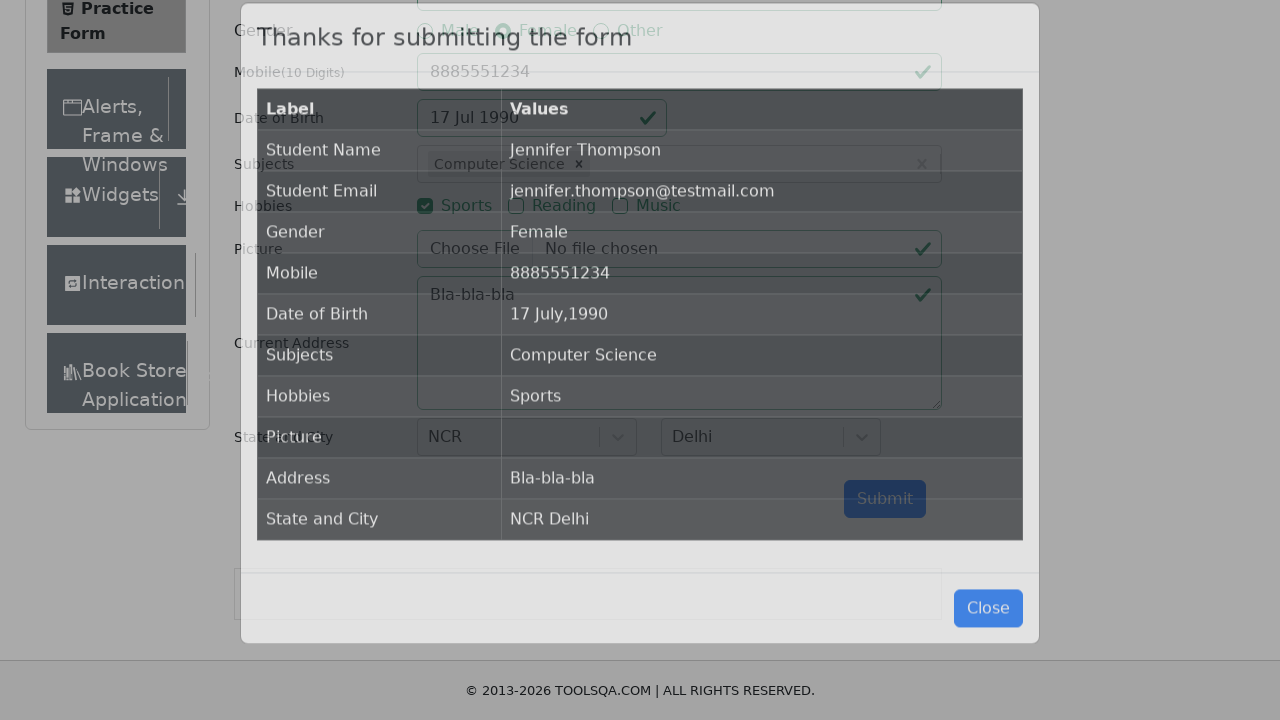

Results table appeared confirming form submission successful
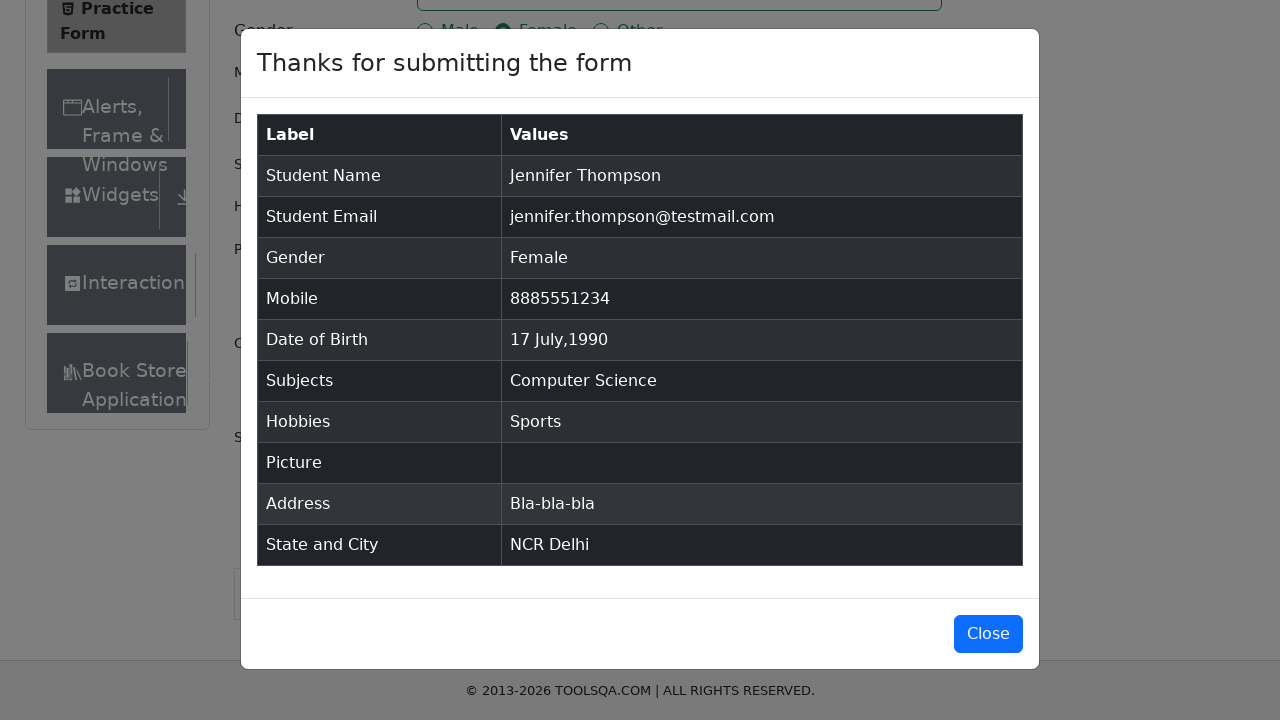

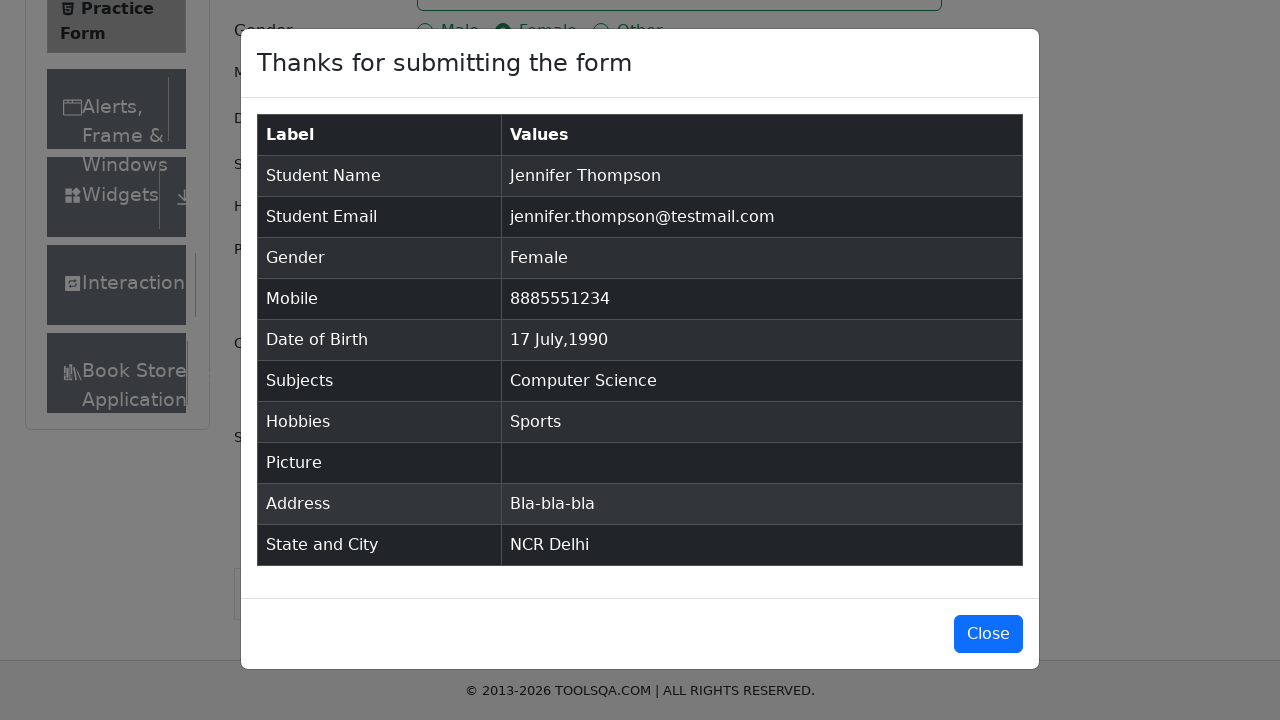